Tests multi-select dropdown functionality by selecting multiple color options (Red and Yellow) from a select element

Starting URL: https://testautomationpractice.blogspot.com/

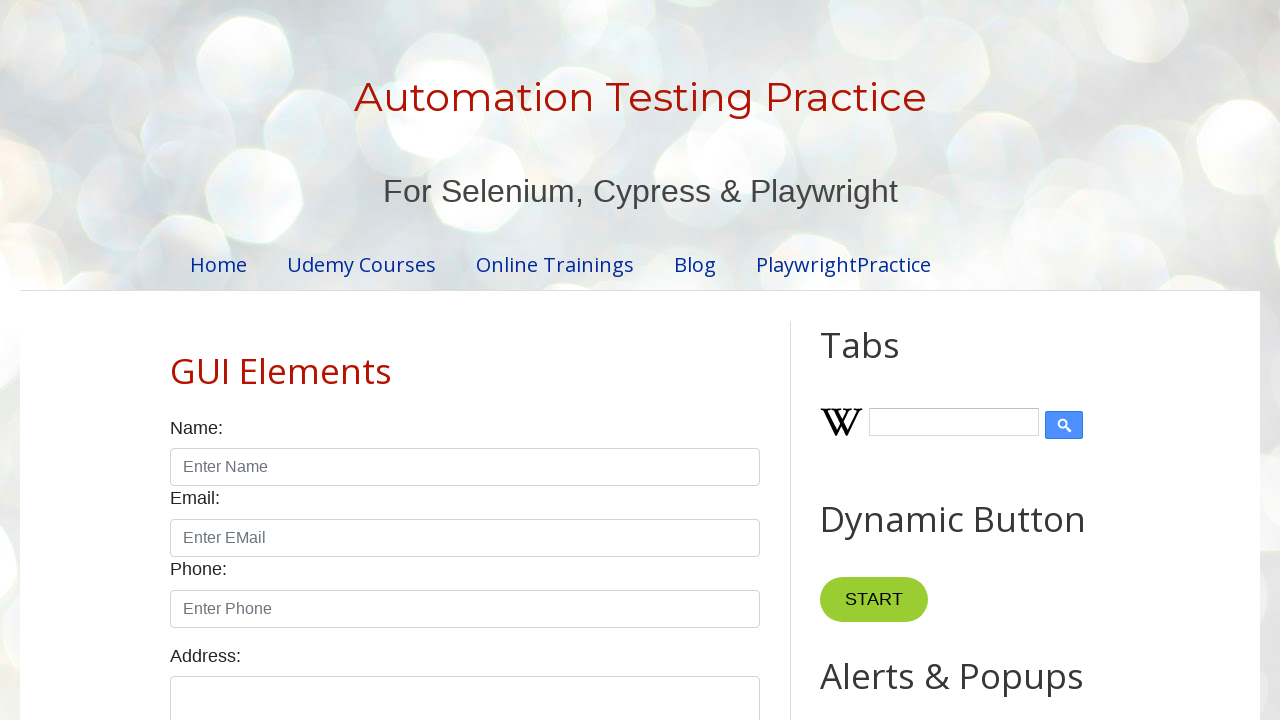

Navigated to test automation practice website
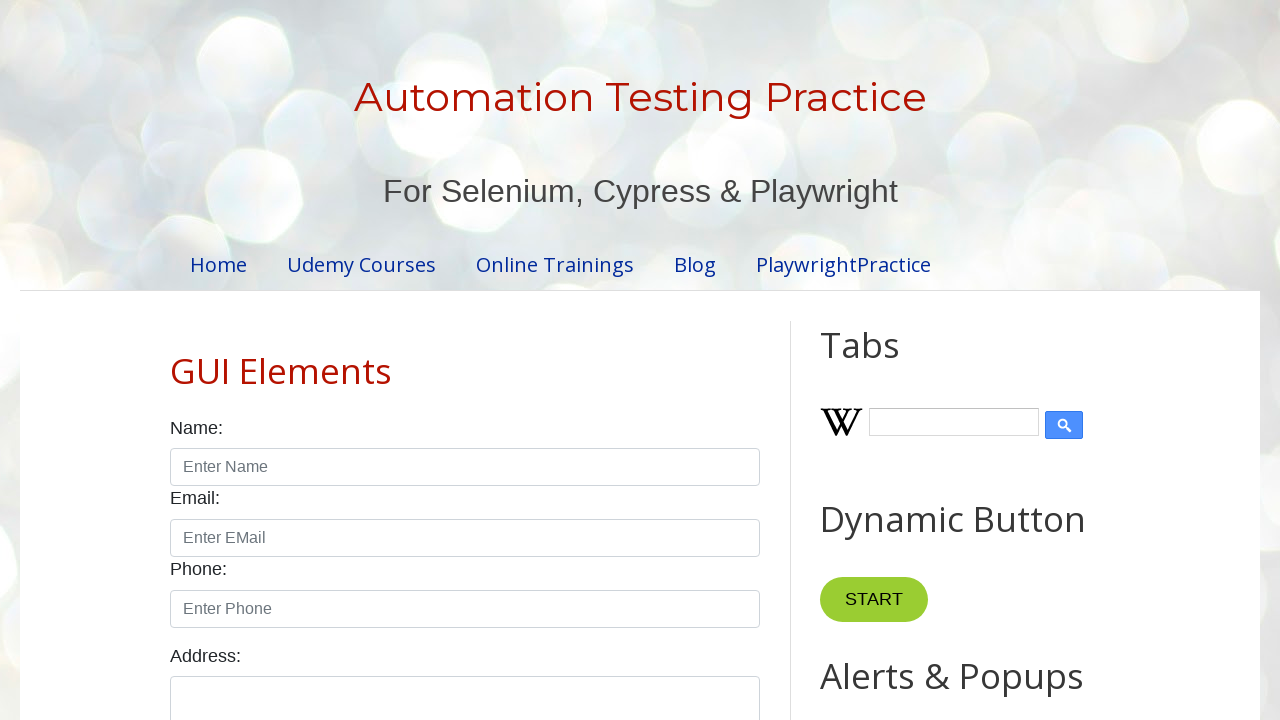

Selected multiple color options (Red and Yellow) from dropdown on #colors
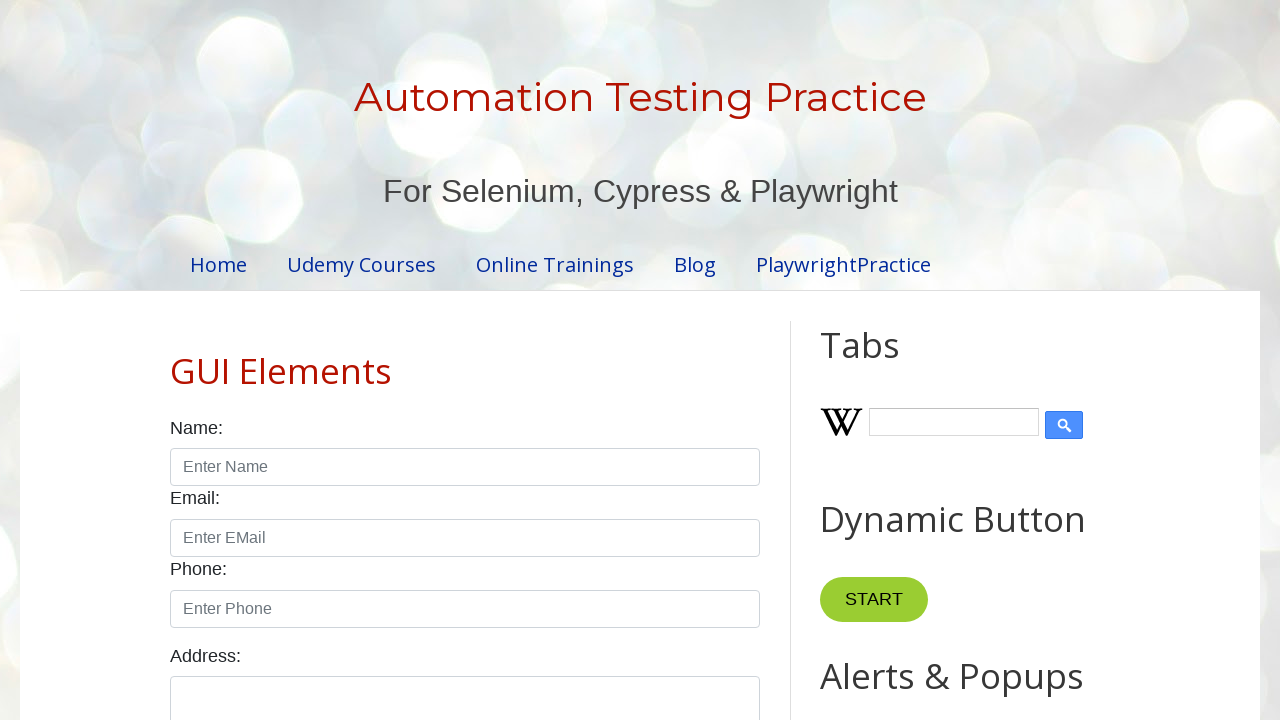

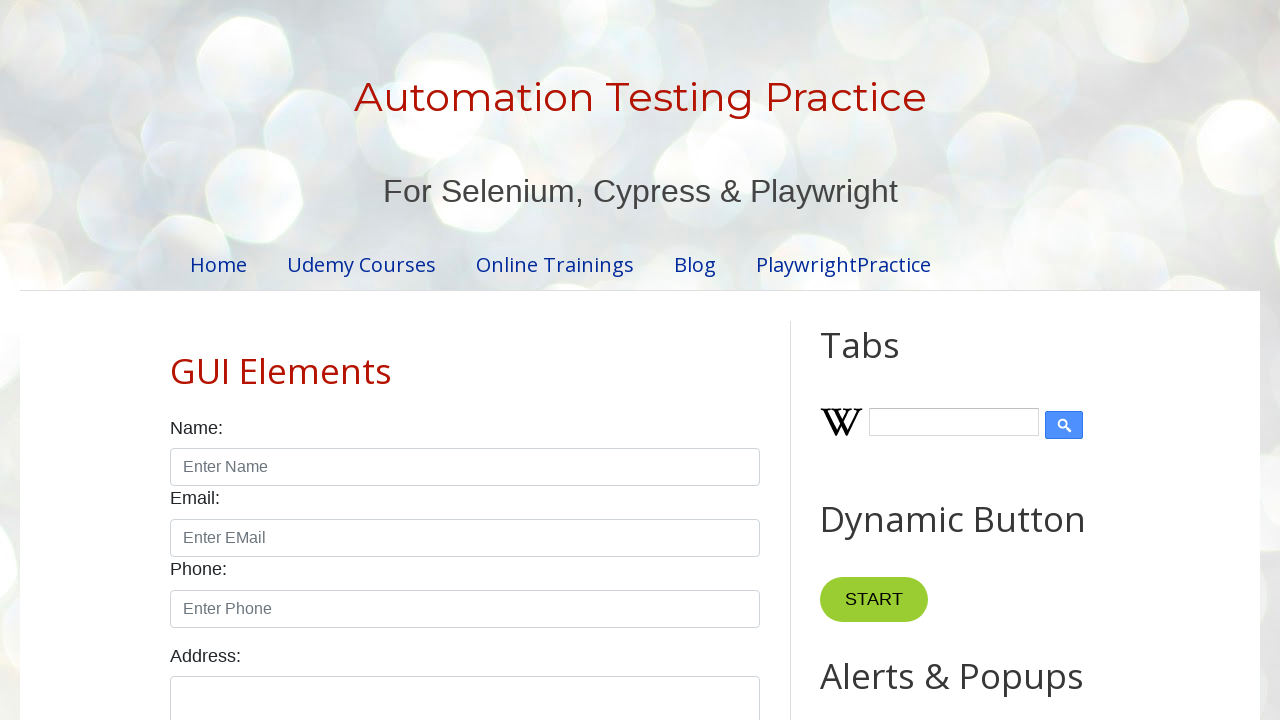